Tests a wait functionality by clicking a verify button and checking for a success message

Starting URL: http://suninjuly.github.io/wait1.html

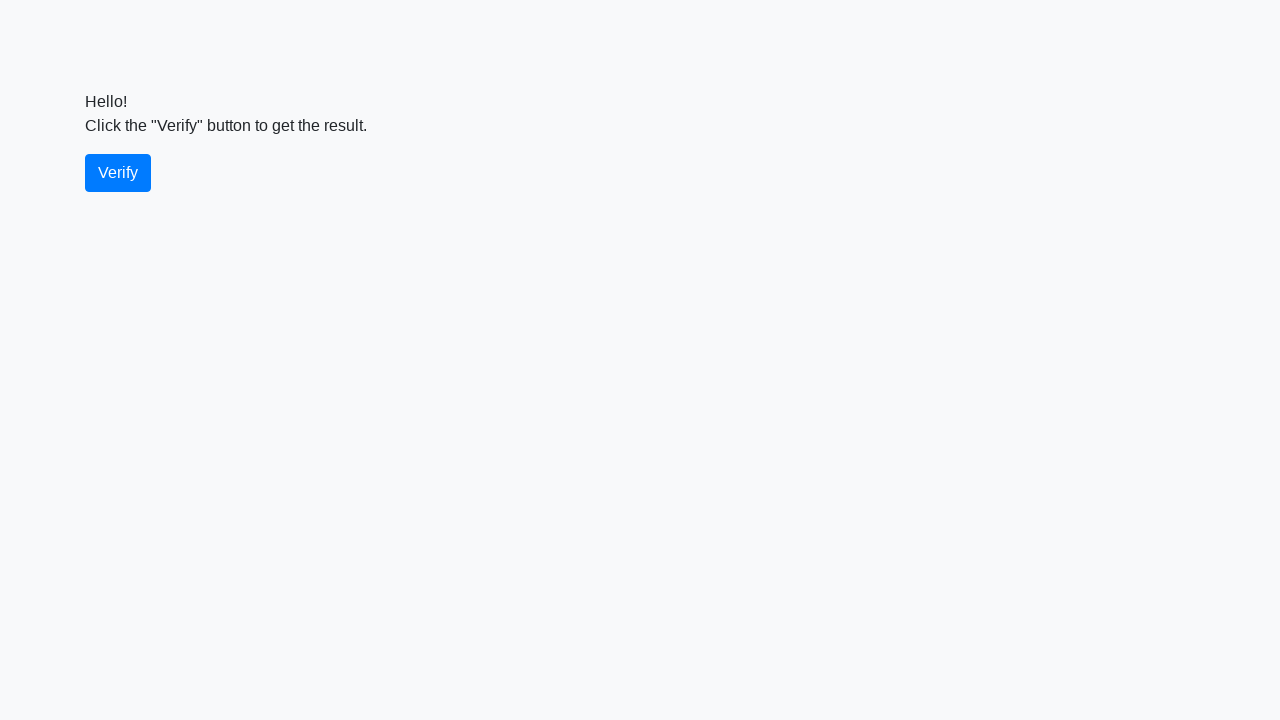

Navigated to wait functionality test page
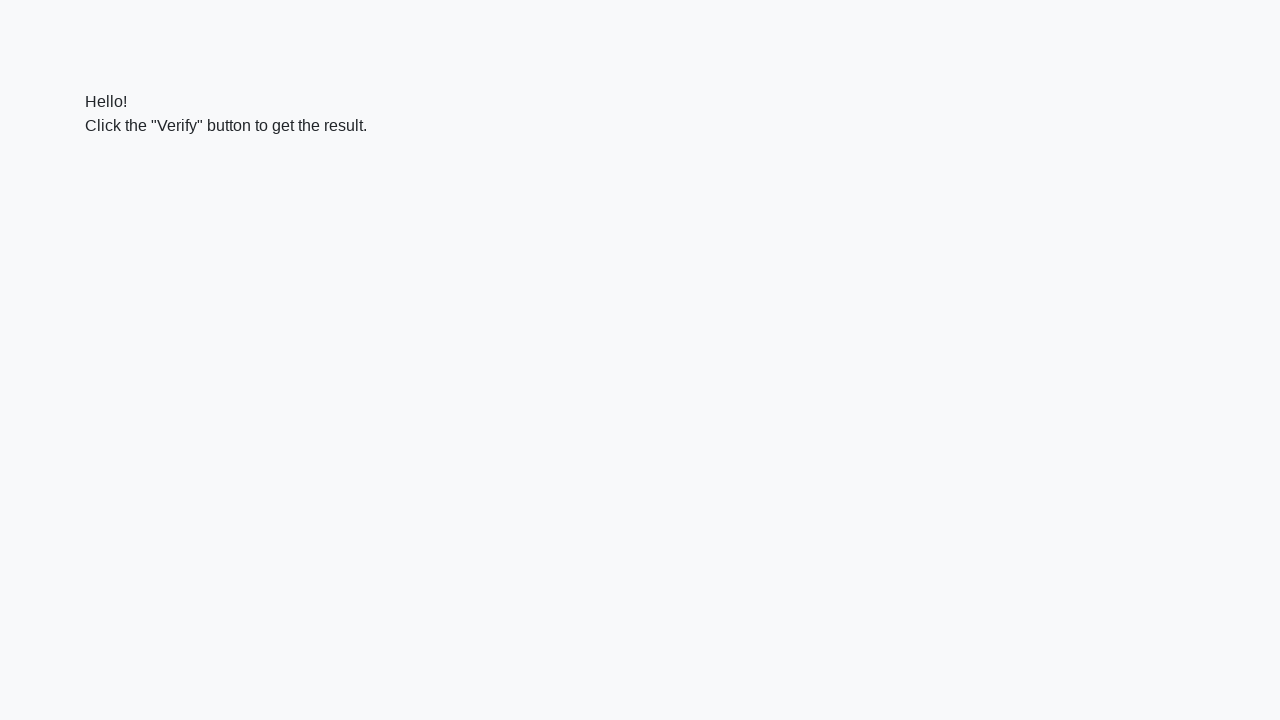

Clicked the verify button at (118, 173) on #verify
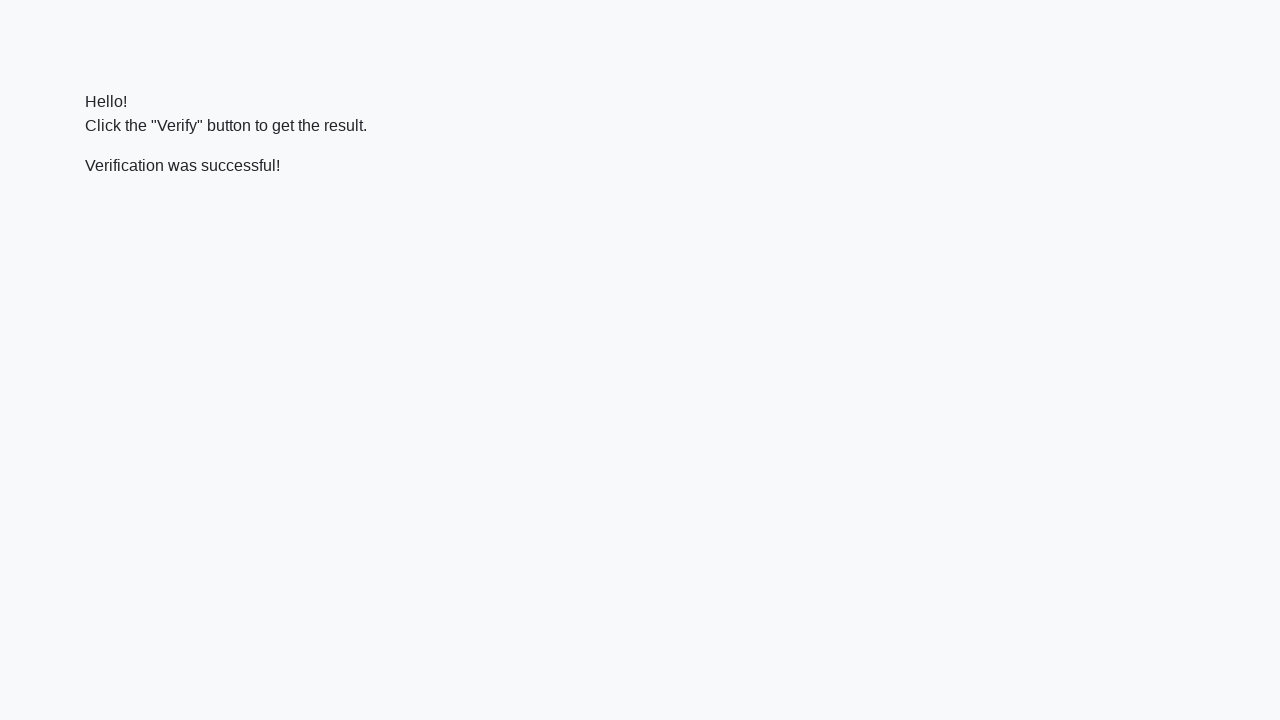

Success message appeared after verify button click
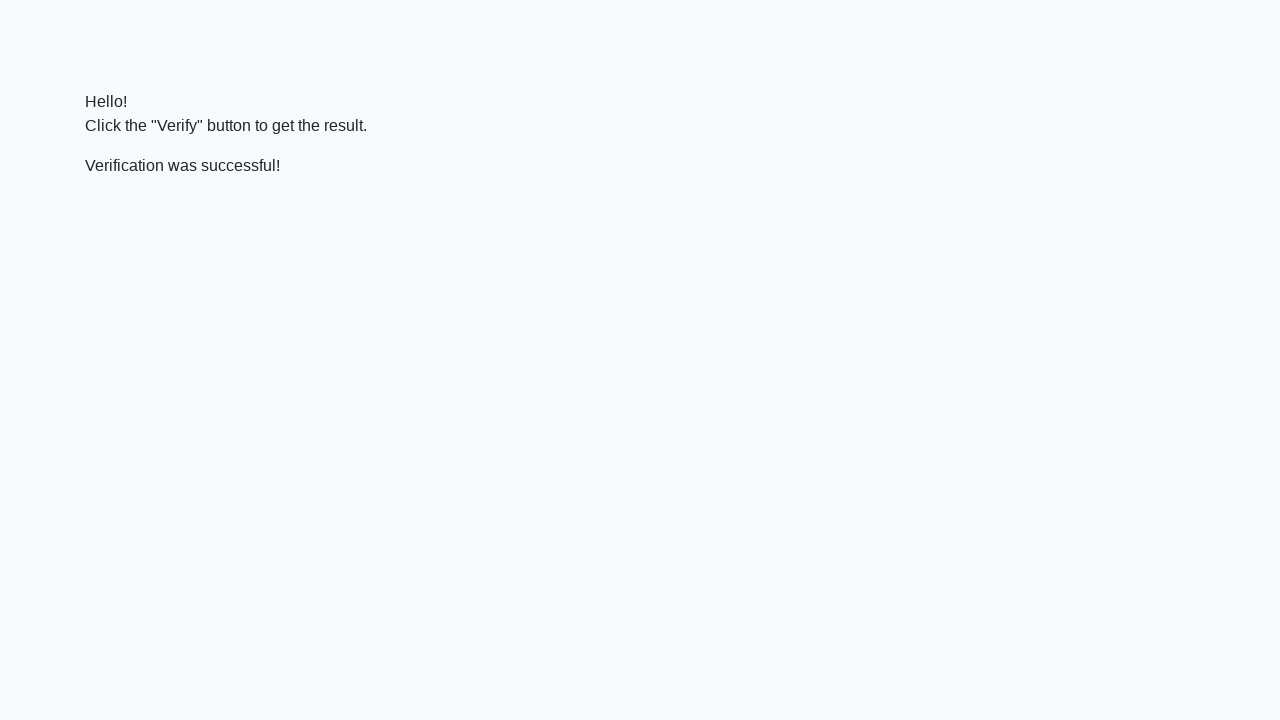

Verified that success message contains 'successful'
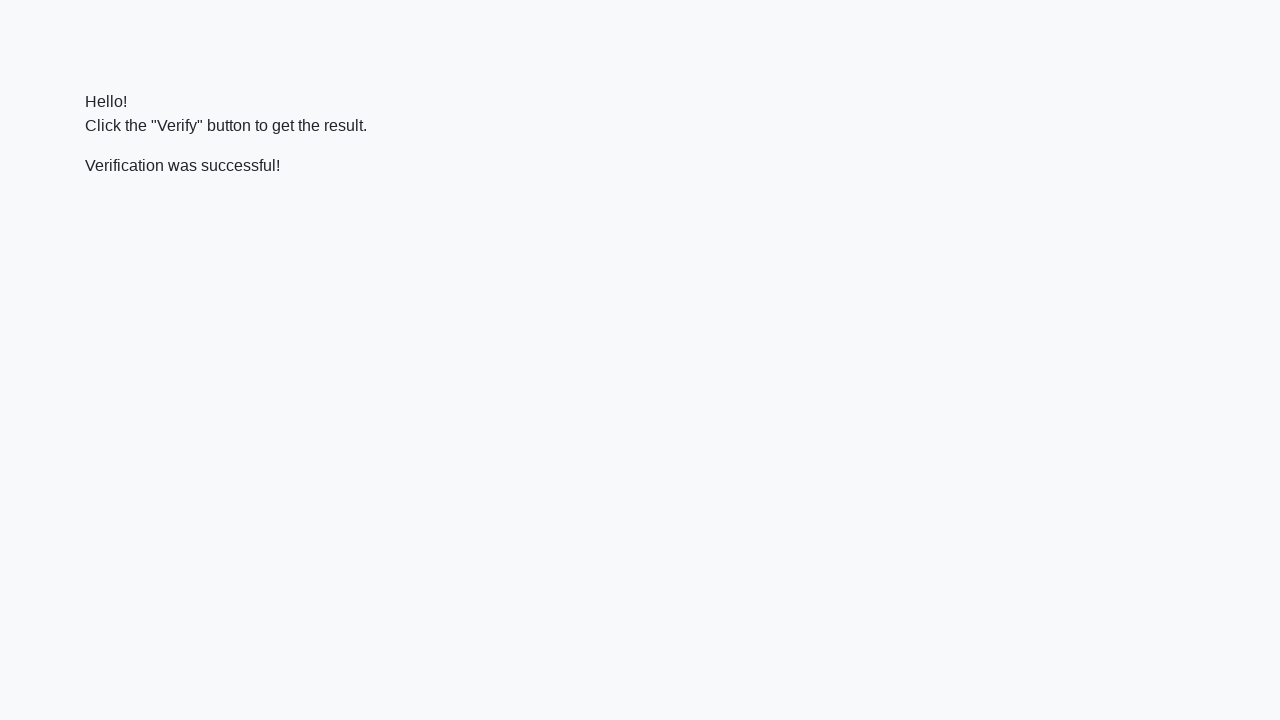

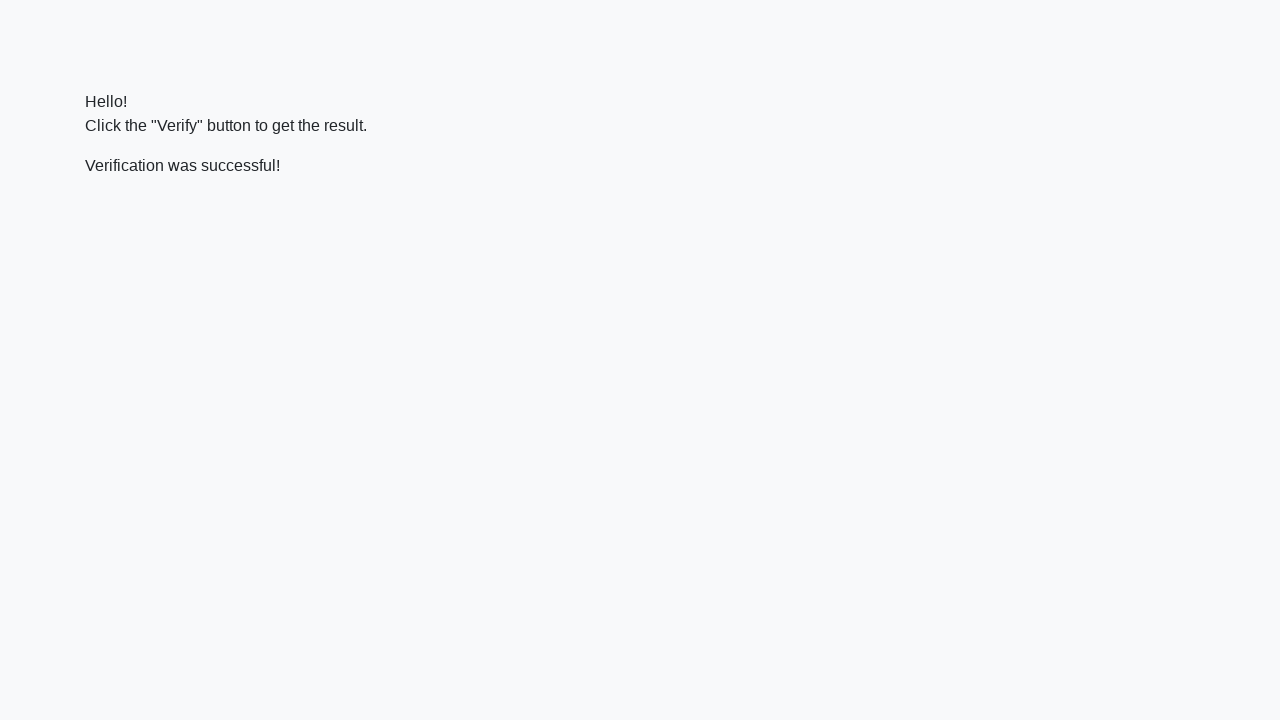